Tests dropdown selection by navigating to the dropdown page and selecting different options

Starting URL: https://the-internet.herokuapp.com/

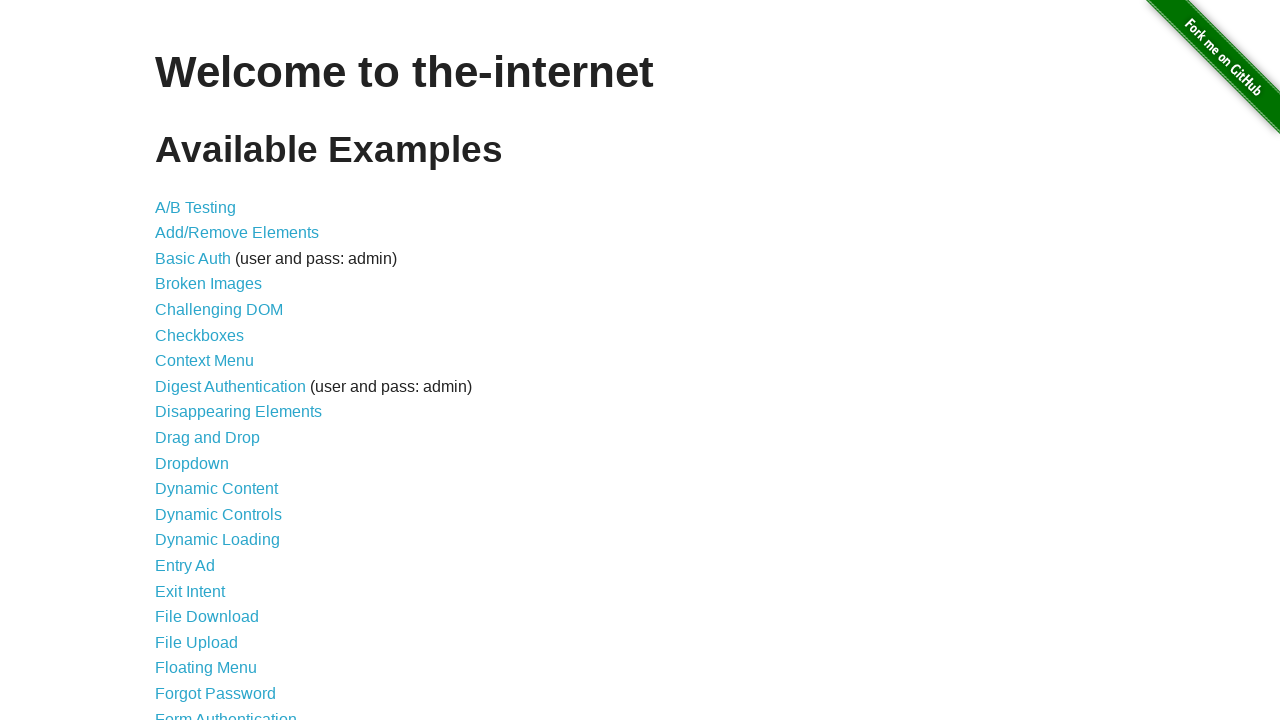

Clicked on Dropdown link to navigate to dropdown page at (192, 463) on text=Dropdown
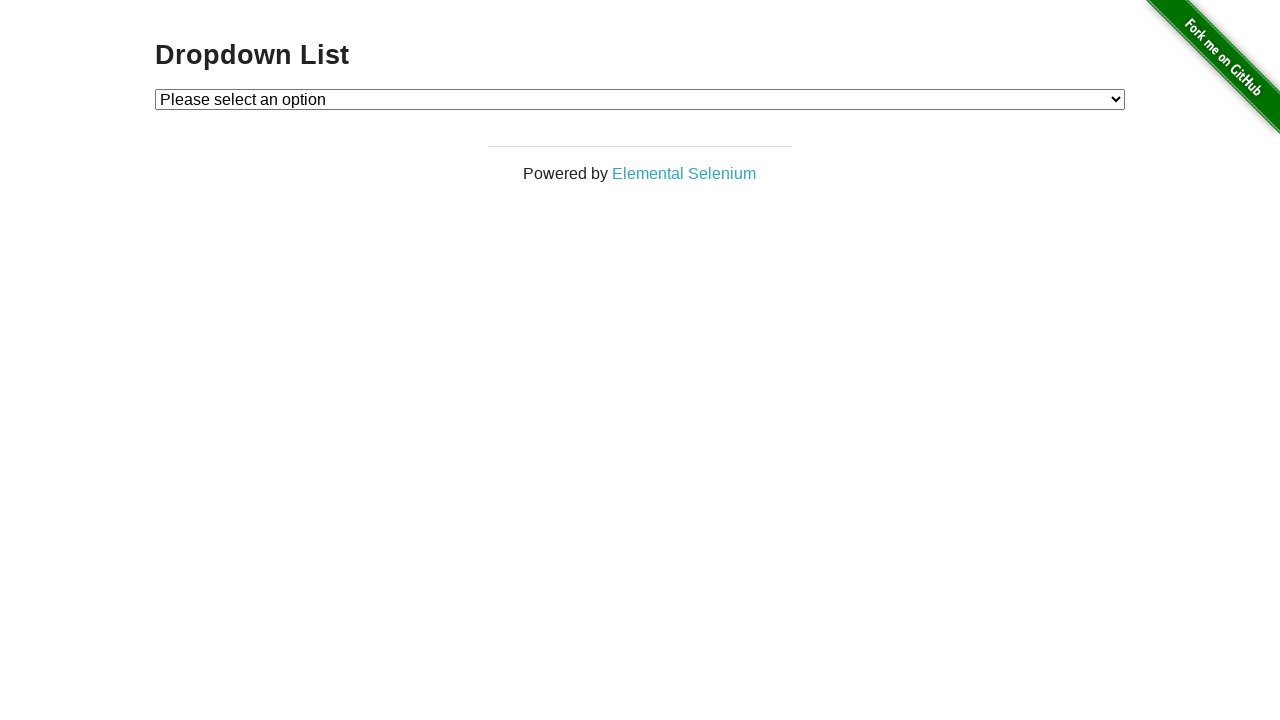

Selected option 2 from the dropdown on #dropdown
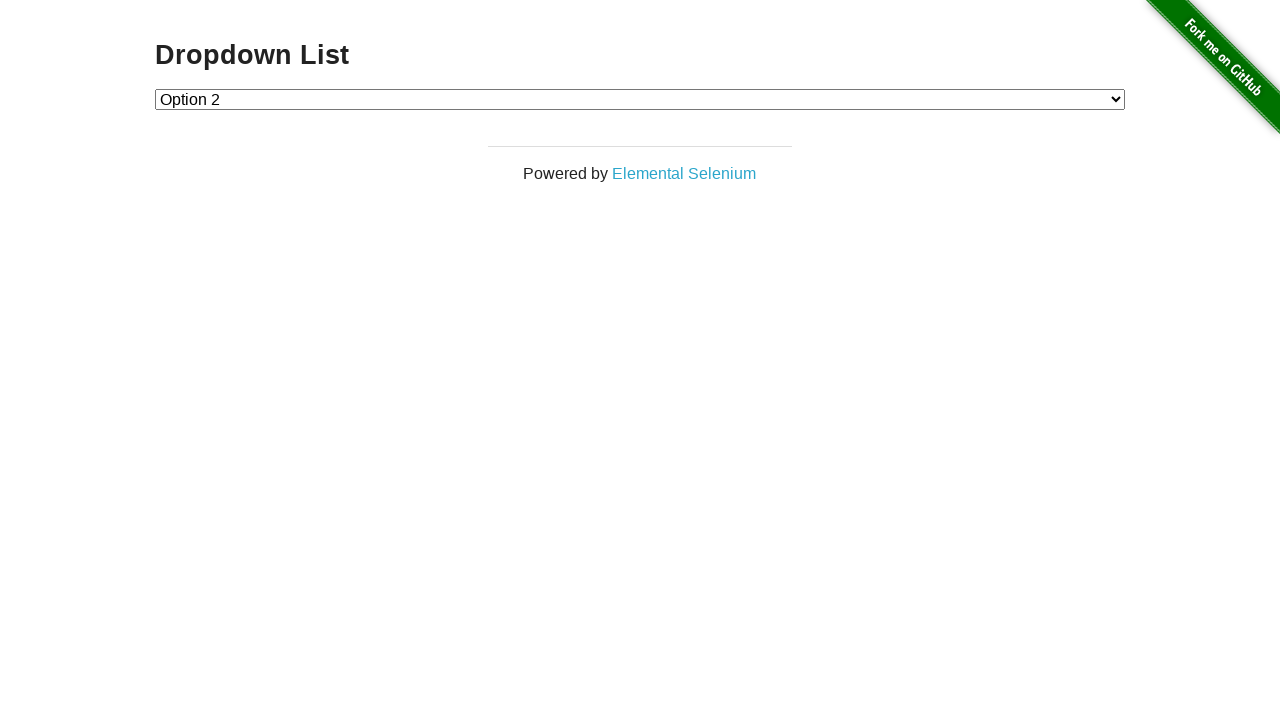

Selected option 1 from the dropdown on #dropdown
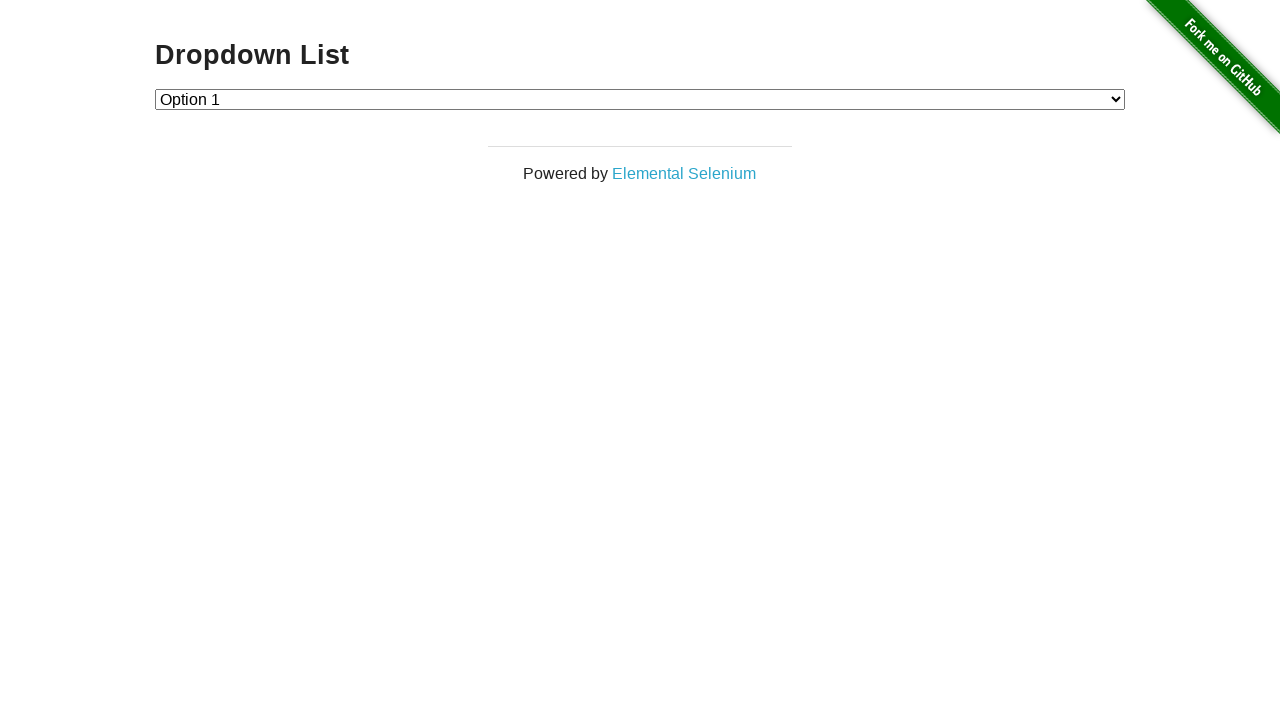

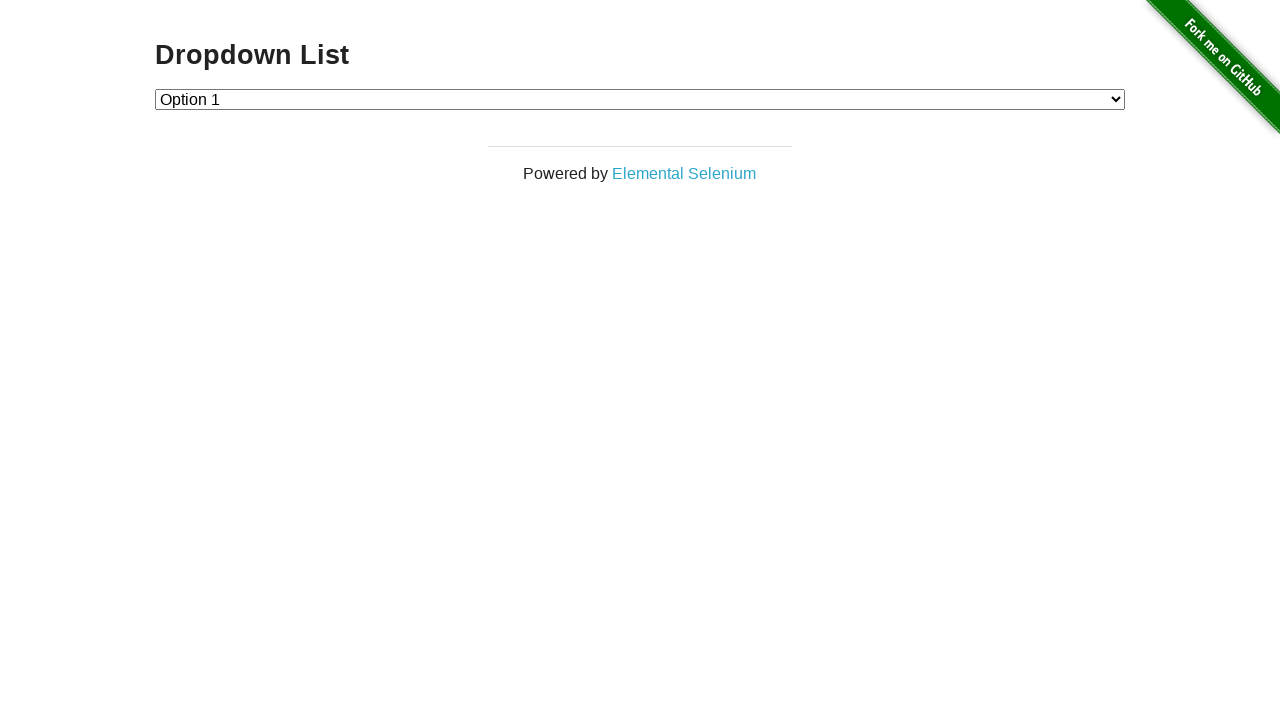